Navigates to Form Authentication page and verifies the current URL is correct

Starting URL: https://the-internet.herokuapp.com/

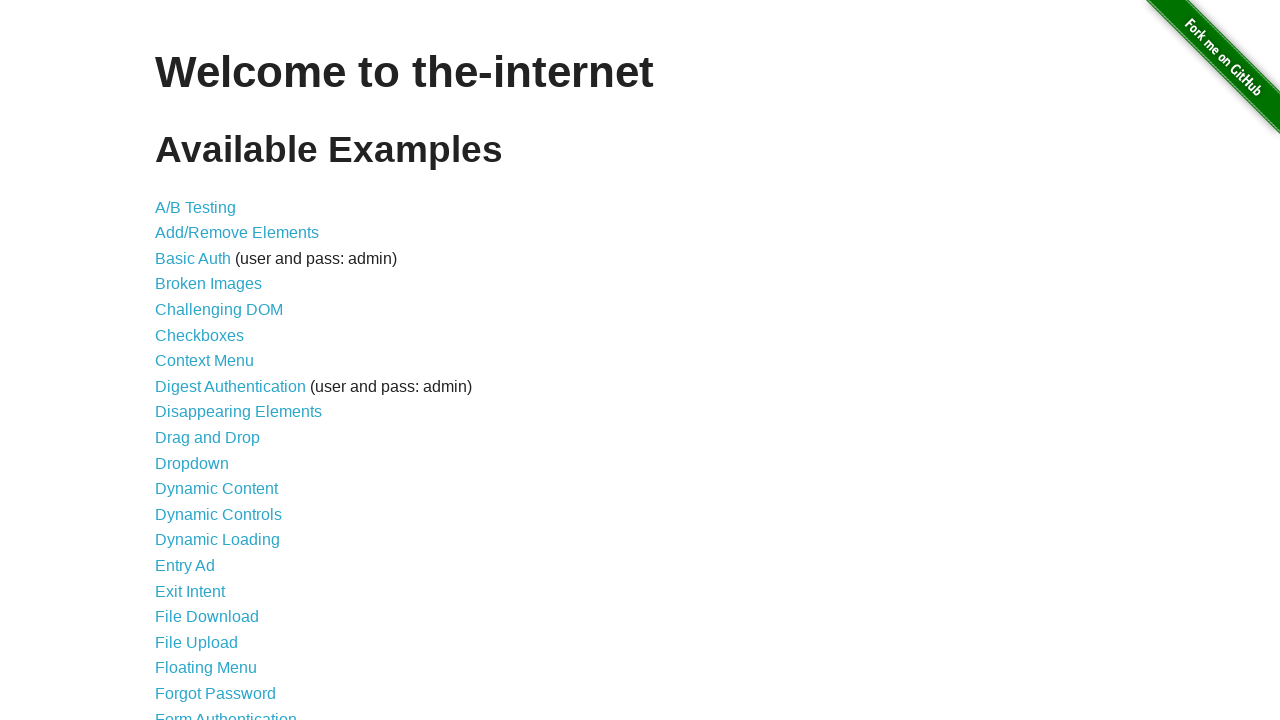

Clicked on Form Authentication link at (226, 712) on xpath=//a[text()='Form Authentication']
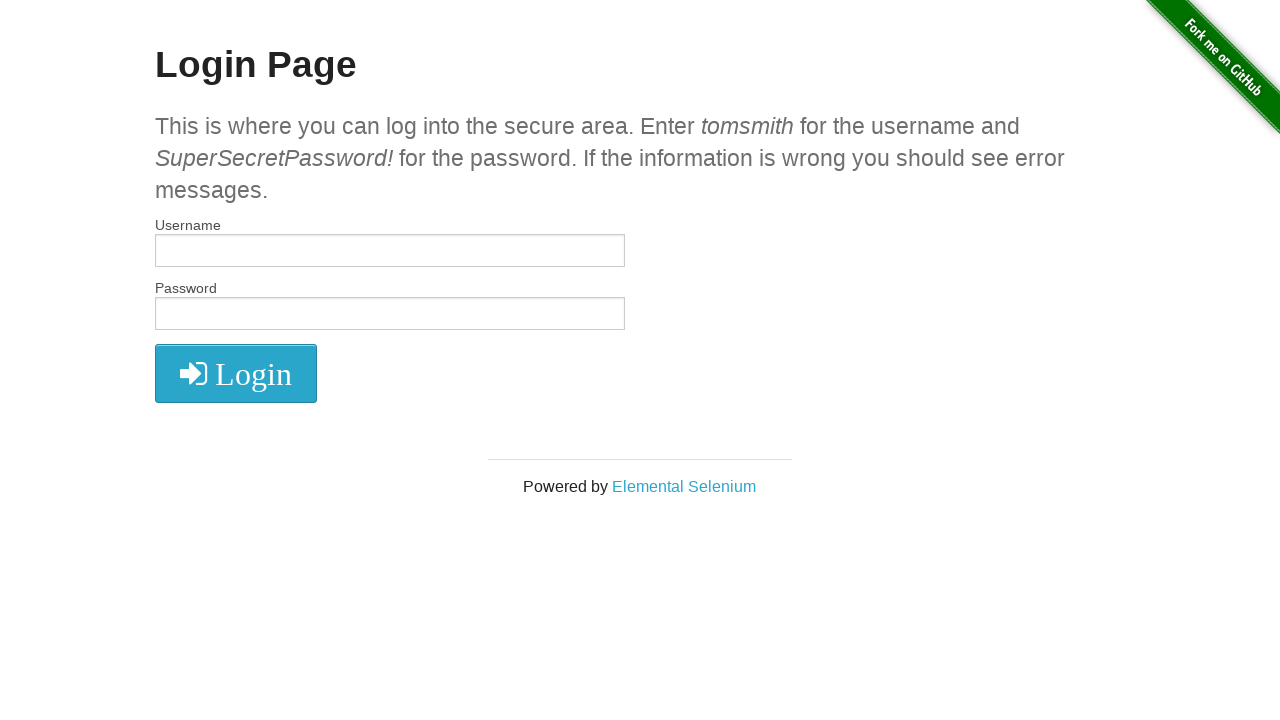

Navigated to Form Authentication page and URL verified as correct
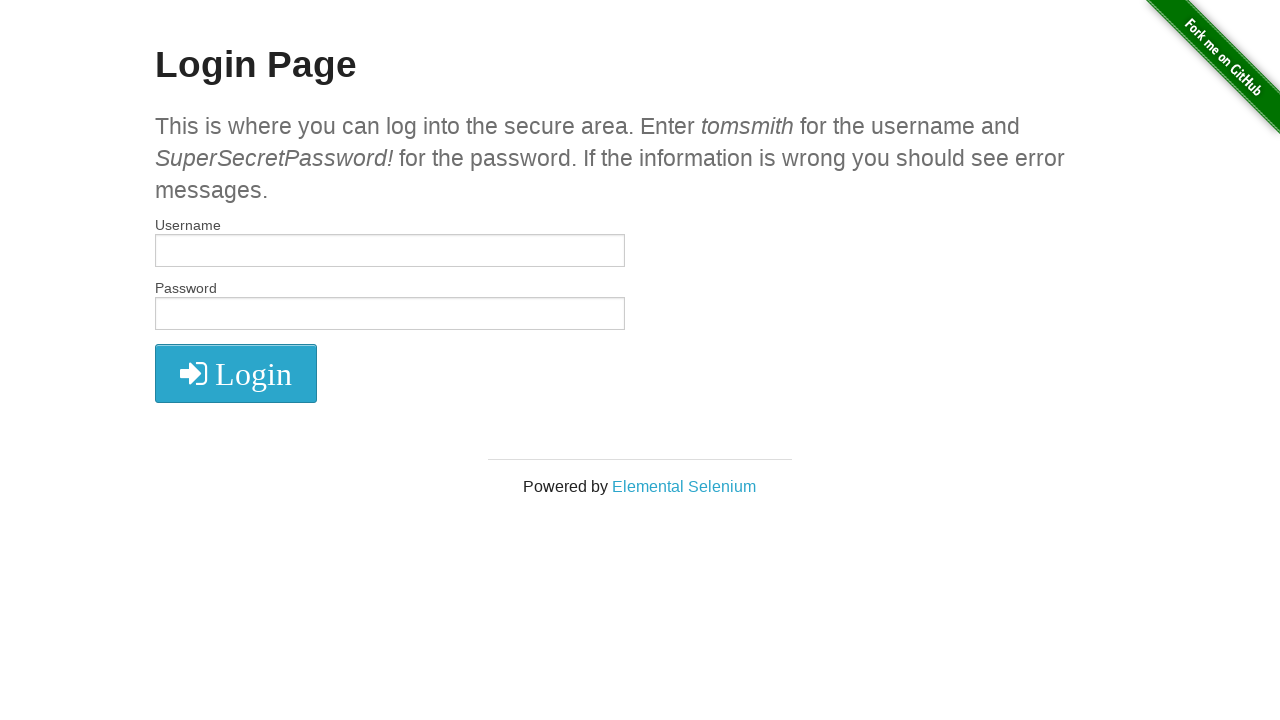

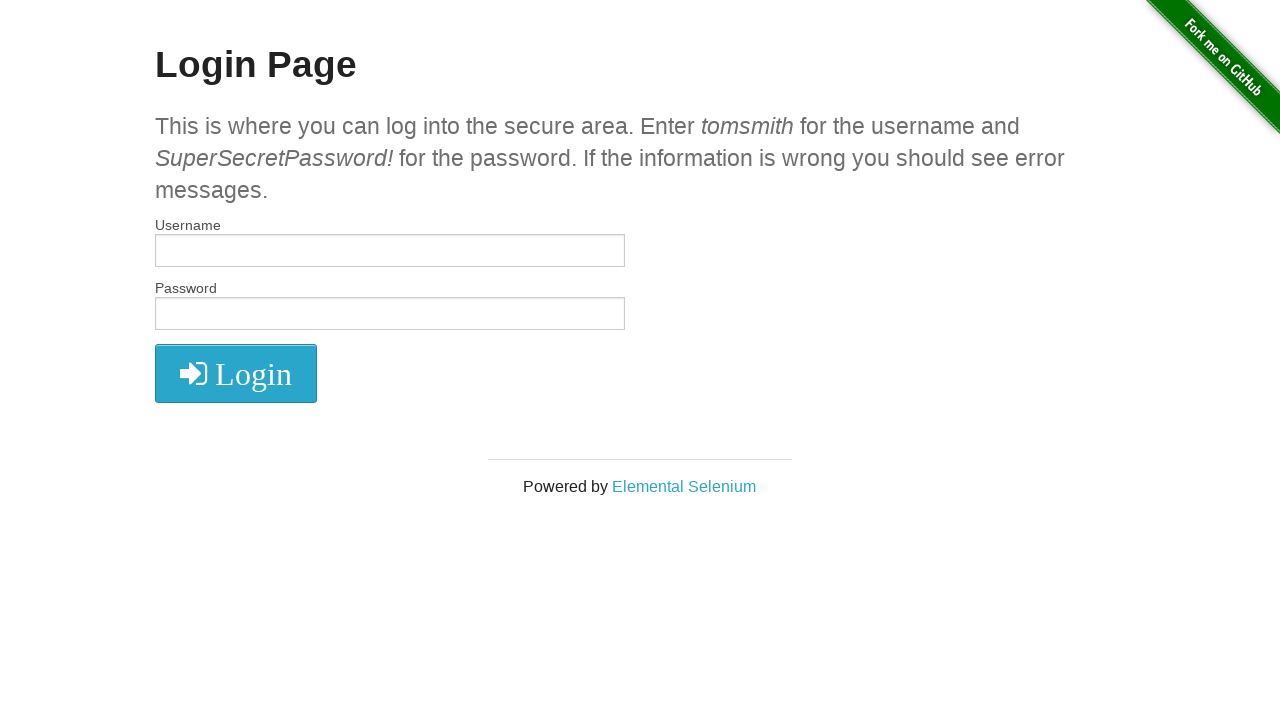